Tests that hovering over a primary button changes its background color

Starting URL: https://njit-final-group-project.vercel.app

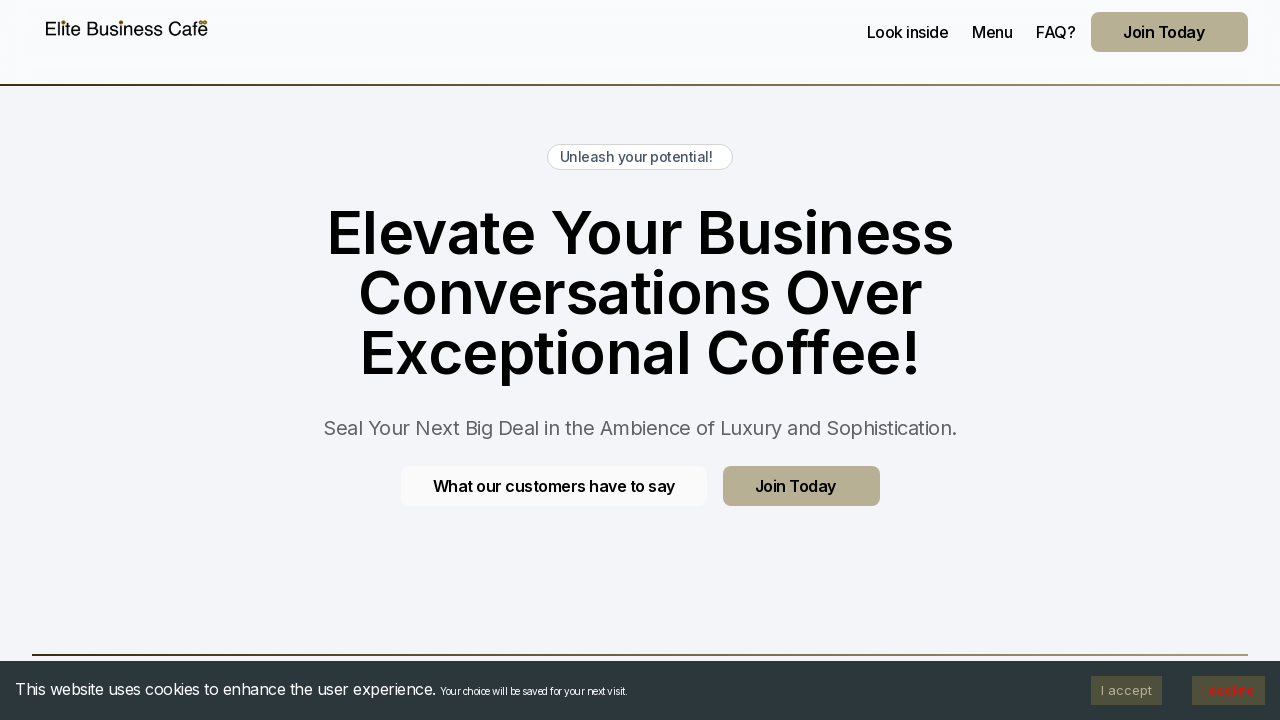

Hovered over primary button with testimonials link at (554, 486) on .btn.btn--primary[href="/#testimonials"]
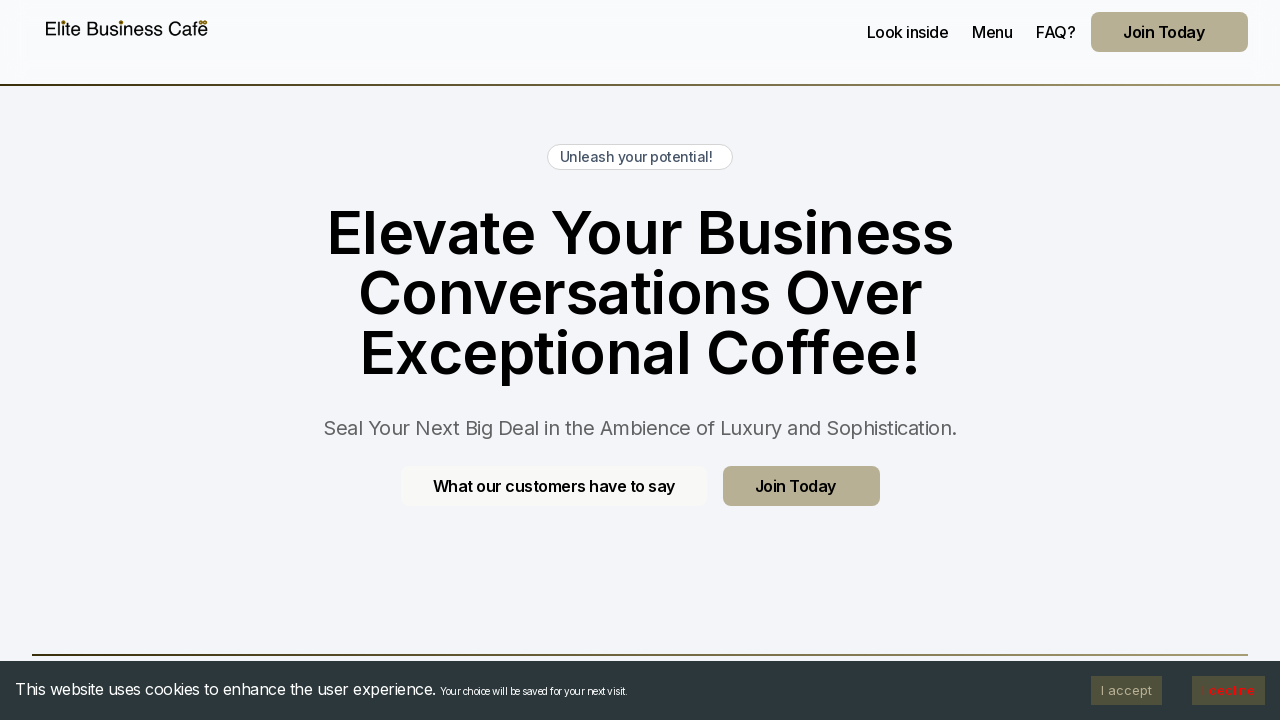

Waited 500ms for color transition animation to complete
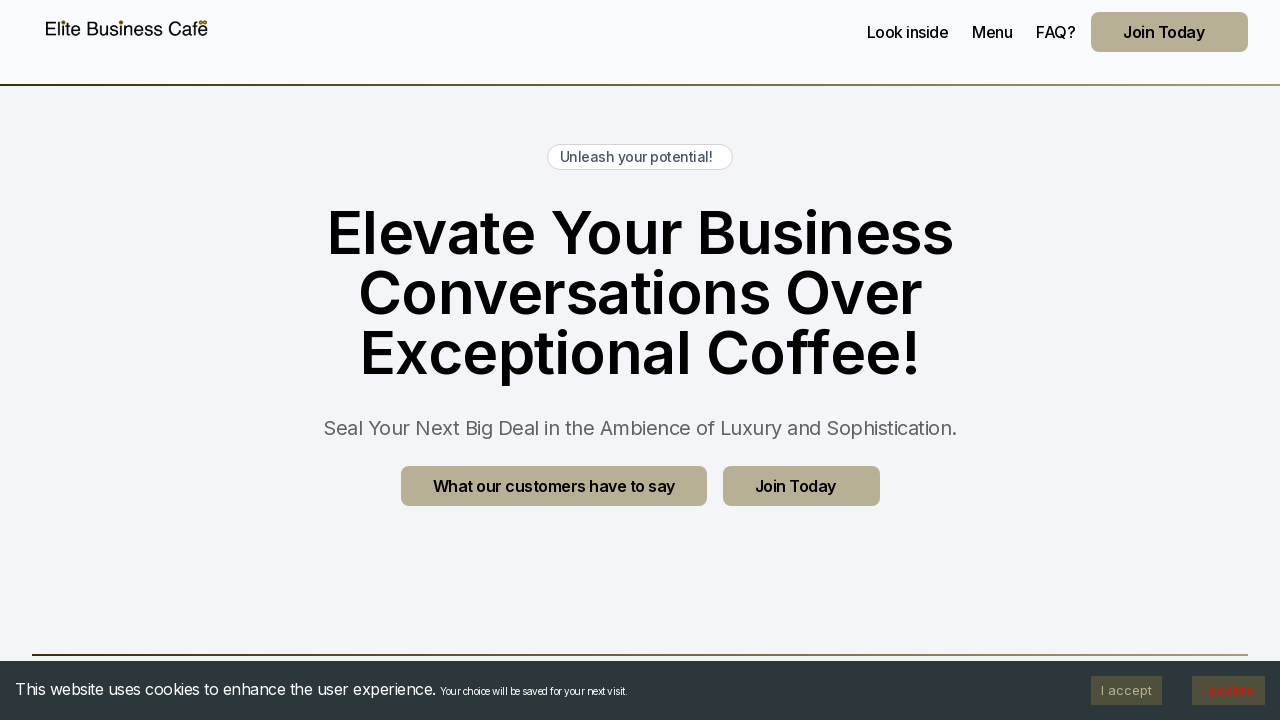

Verified button is visible and ready for color verification
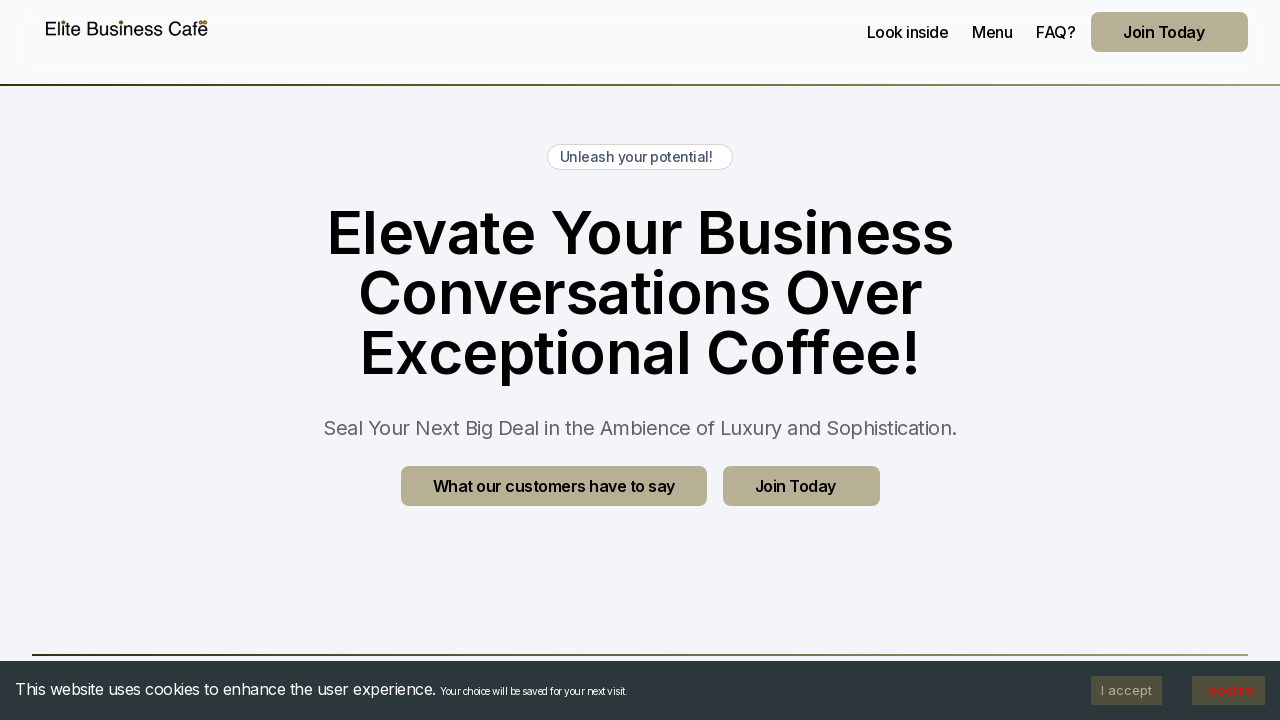

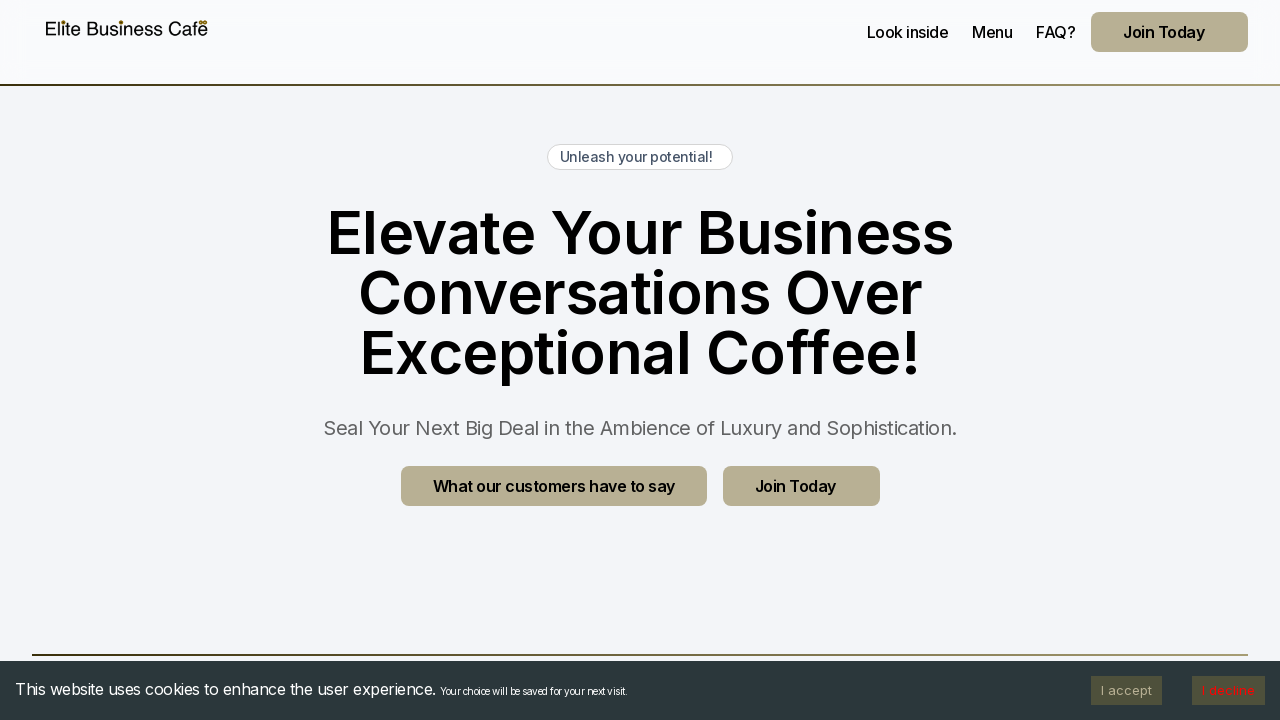